Tests that clicking the Due column header twice sorts the table data in descending order by verifying the numerical values are properly ordered from highest to lowest.

Starting URL: http://the-internet.herokuapp.com/tables

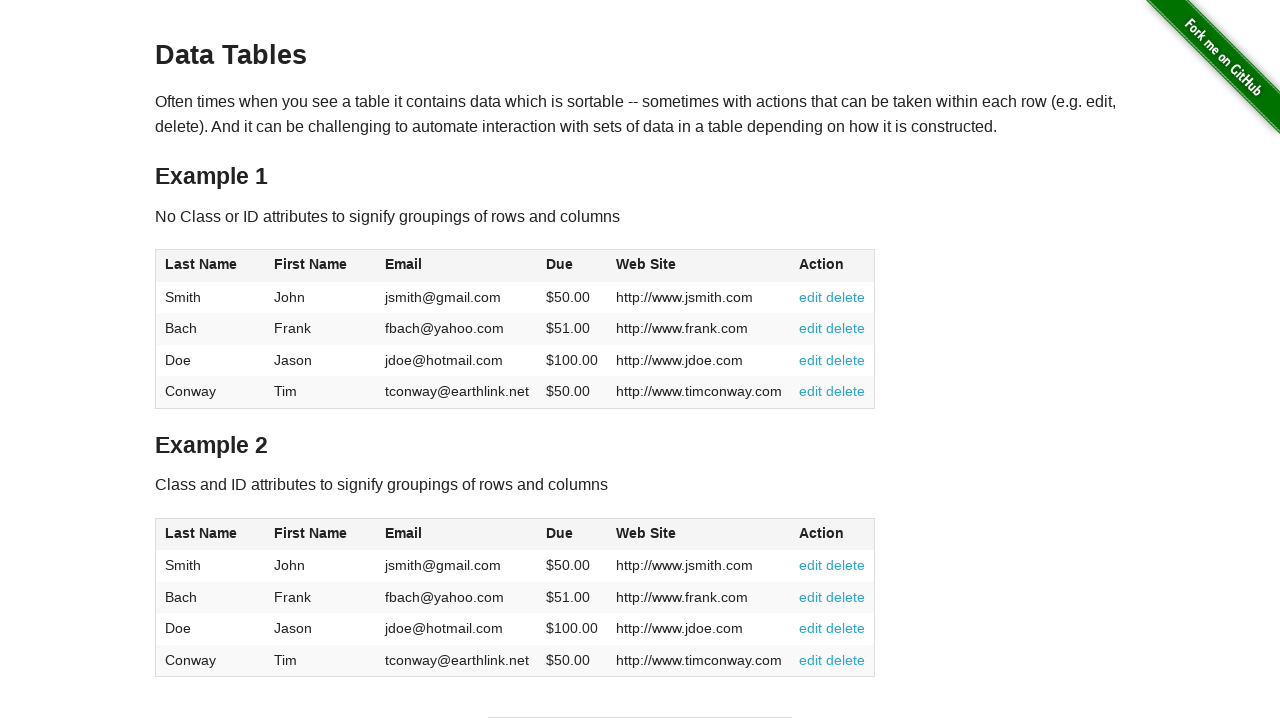

Clicked Due column header first time for ascending sort at (572, 266) on #table1 thead tr th:nth-child(4)
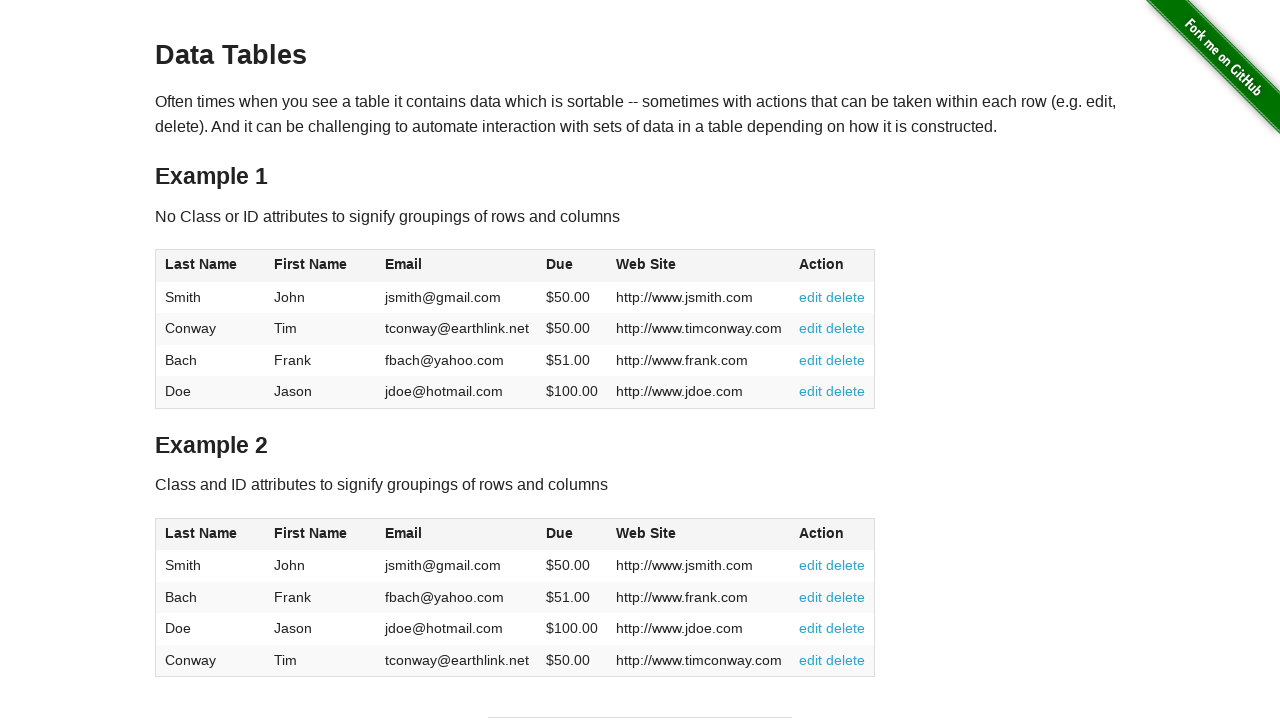

Clicked Due column header second time for descending sort at (572, 266) on #table1 thead tr th:nth-child(4)
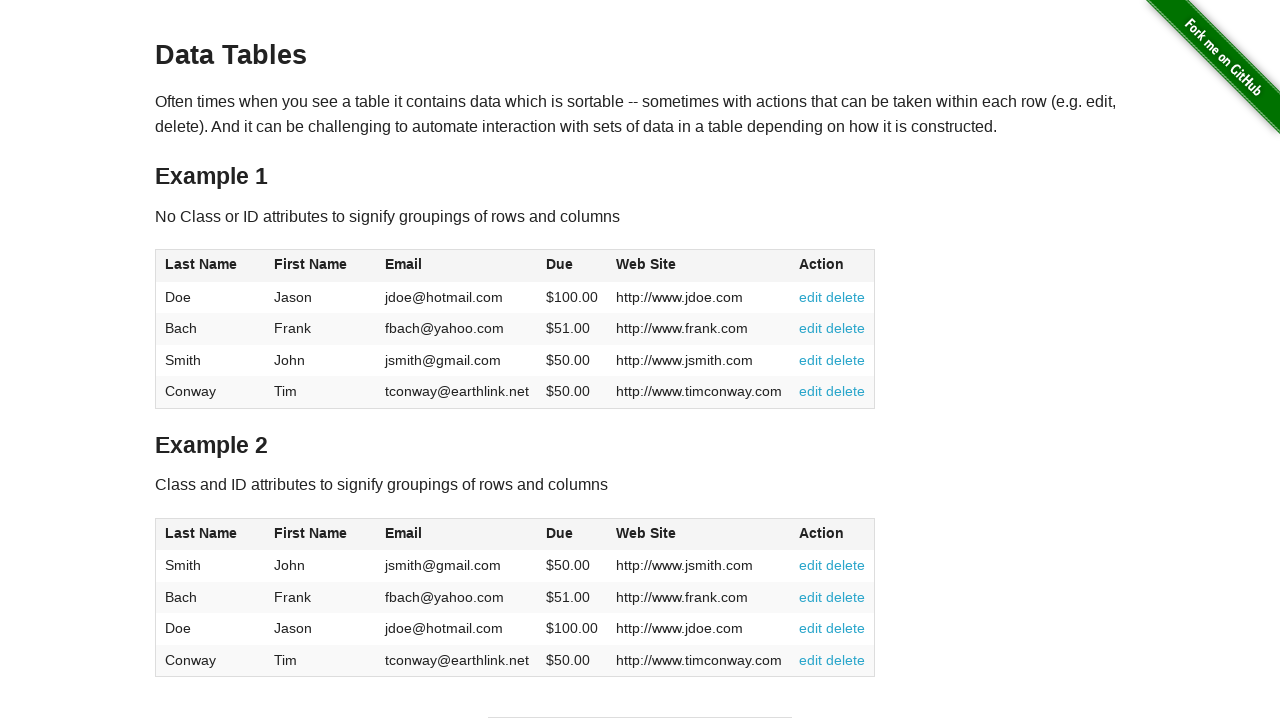

Table loaded and Due column cells ready
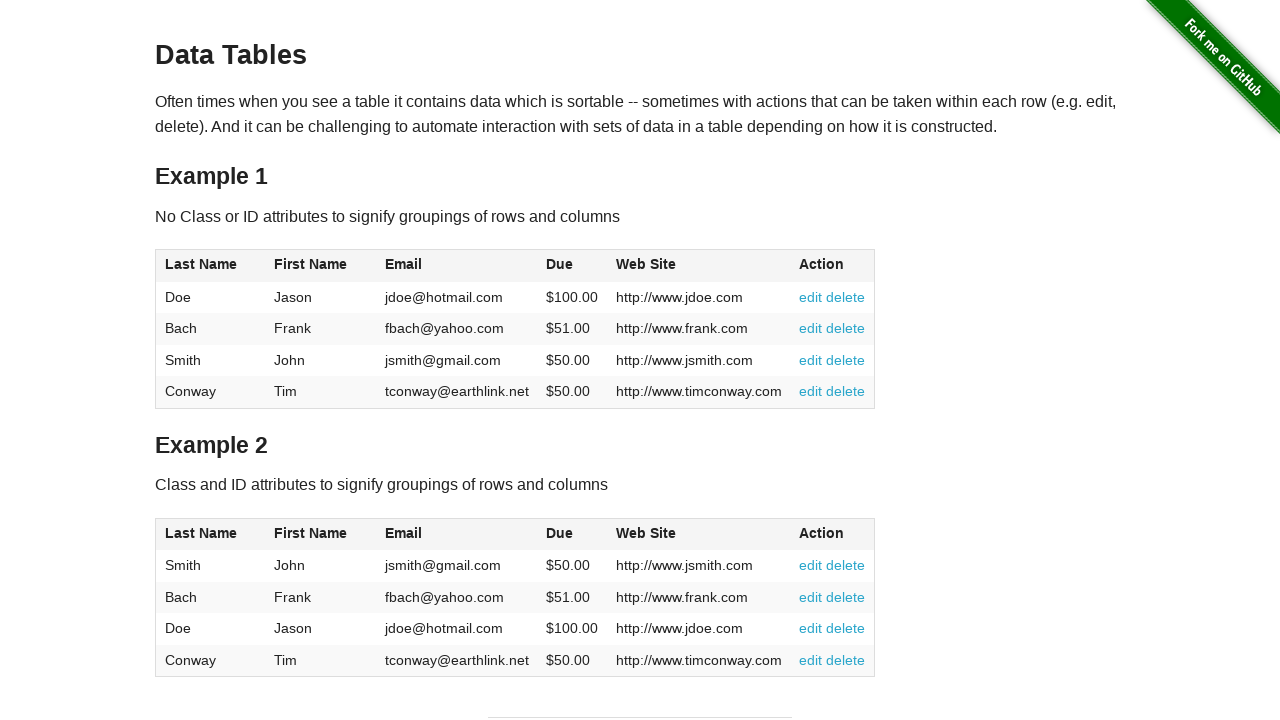

Retrieved all Due column cell elements
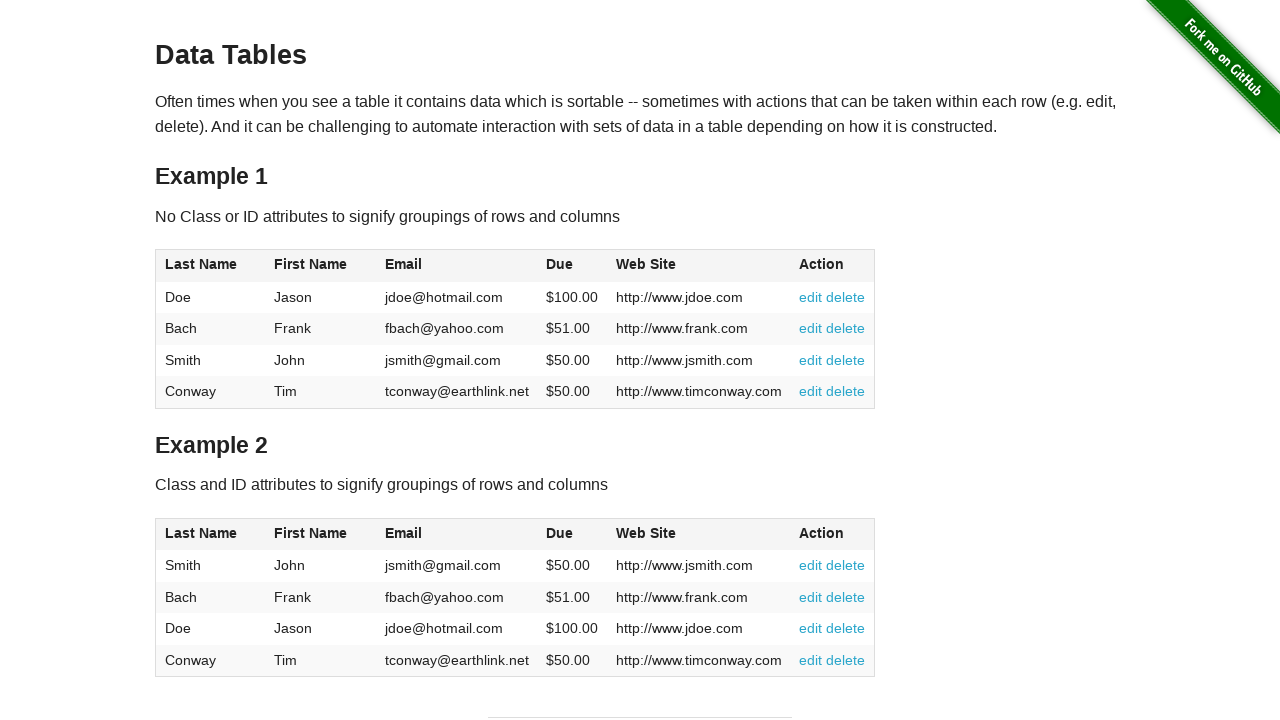

Extracted Due values from cells: [100.0, 51.0, 50.0, 50.0]
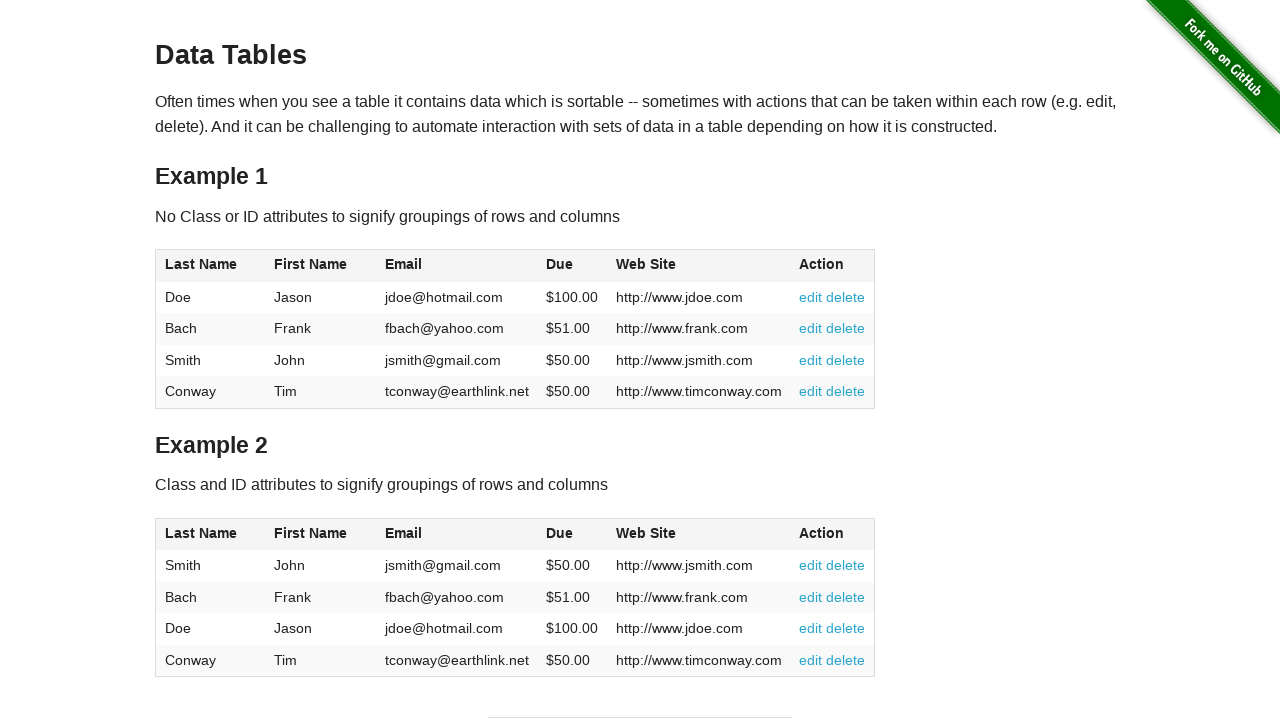

Verified Due column is sorted in descending order
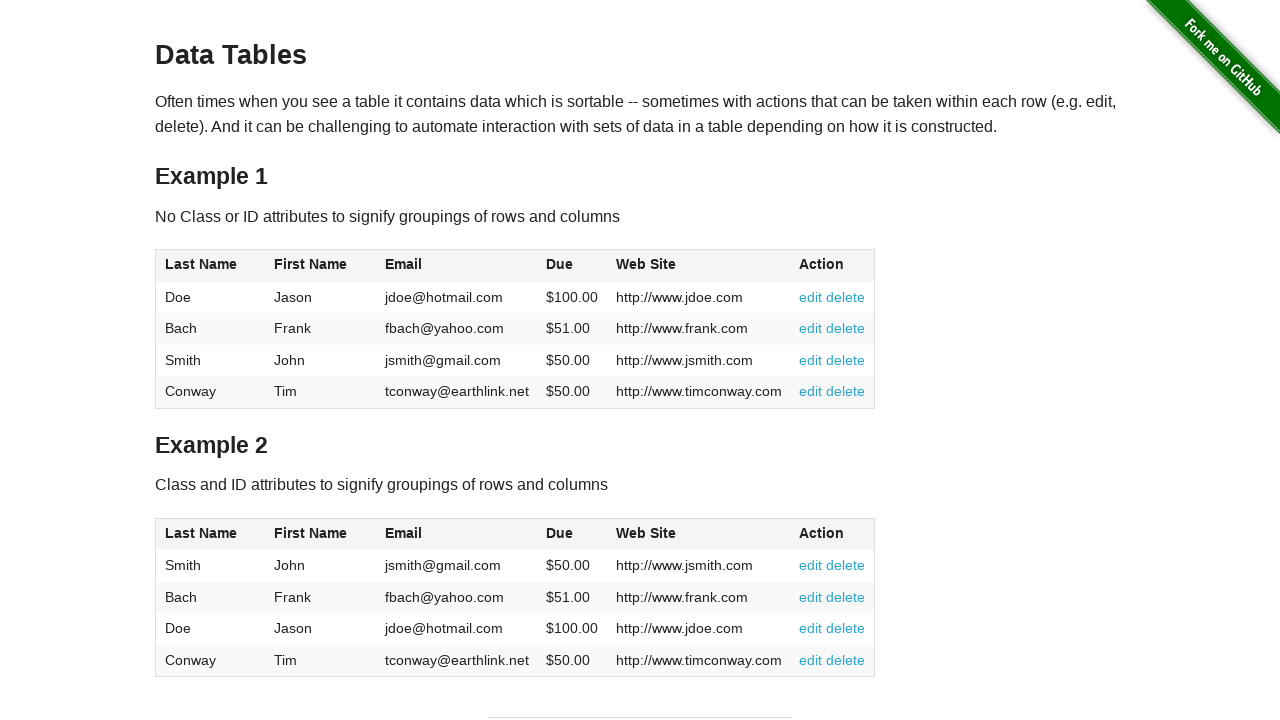

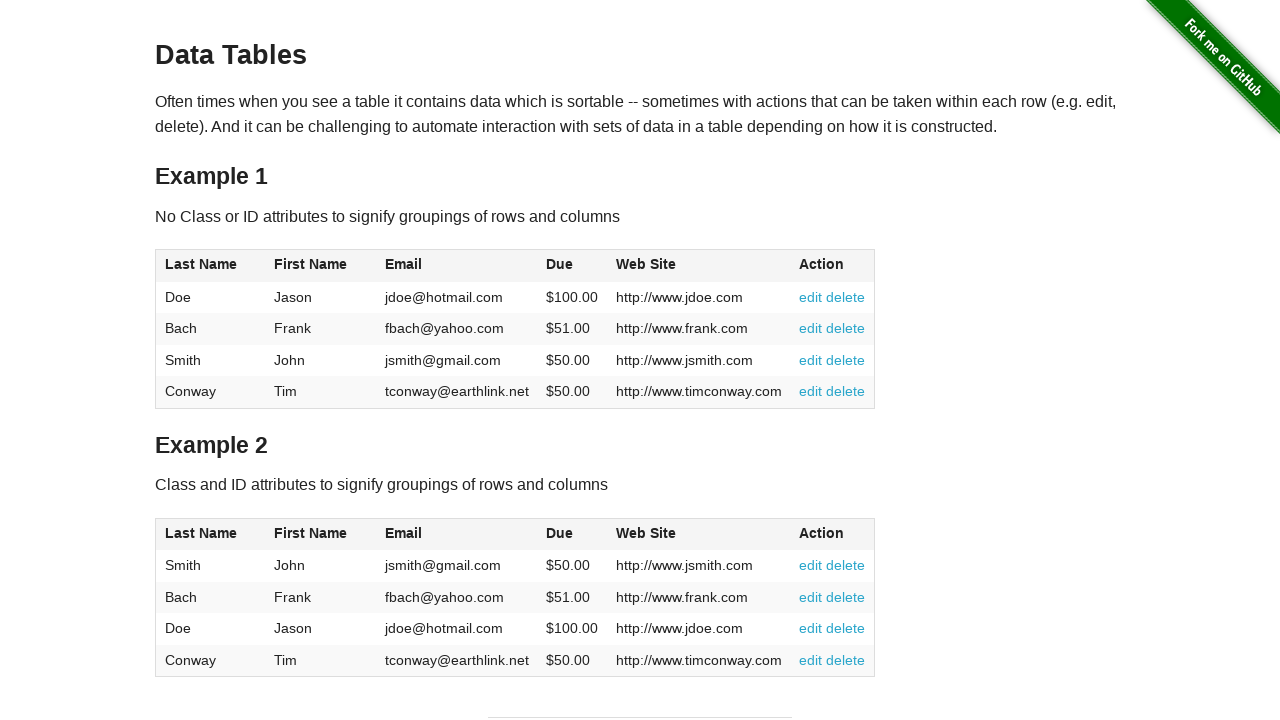